Tests invisibility of Hello World text element before clicking Start button

Starting URL: https://the-internet.herokuapp.com/dynamic_loading/2

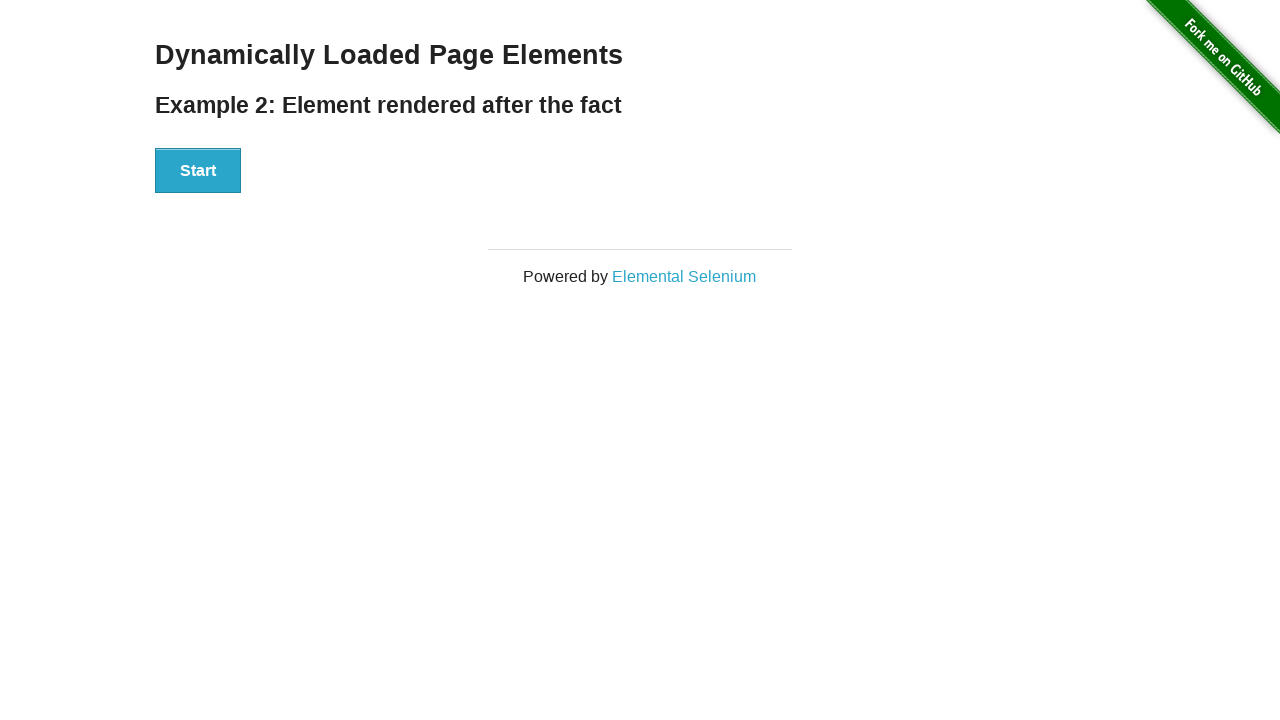

Navigated to dynamic loading page with initially invisible element
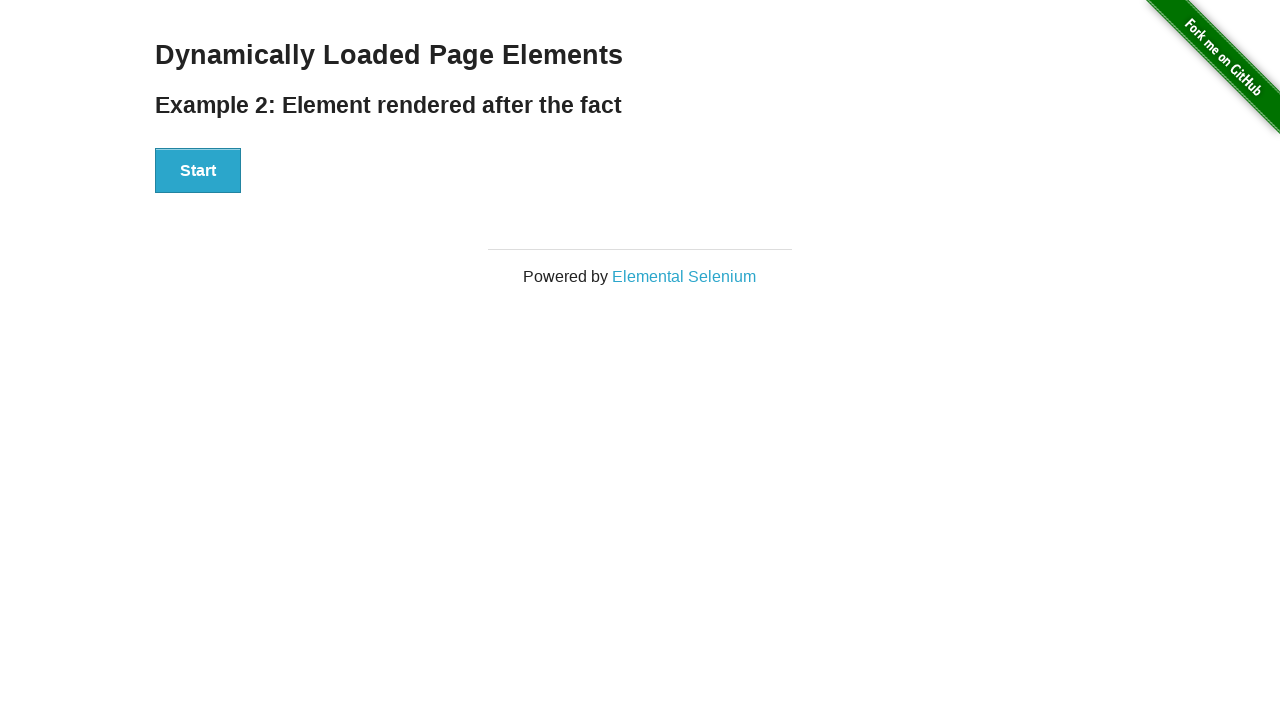

Clicked Start button to trigger dynamic loading at (198, 171) on xpath=//button[text()='Start']
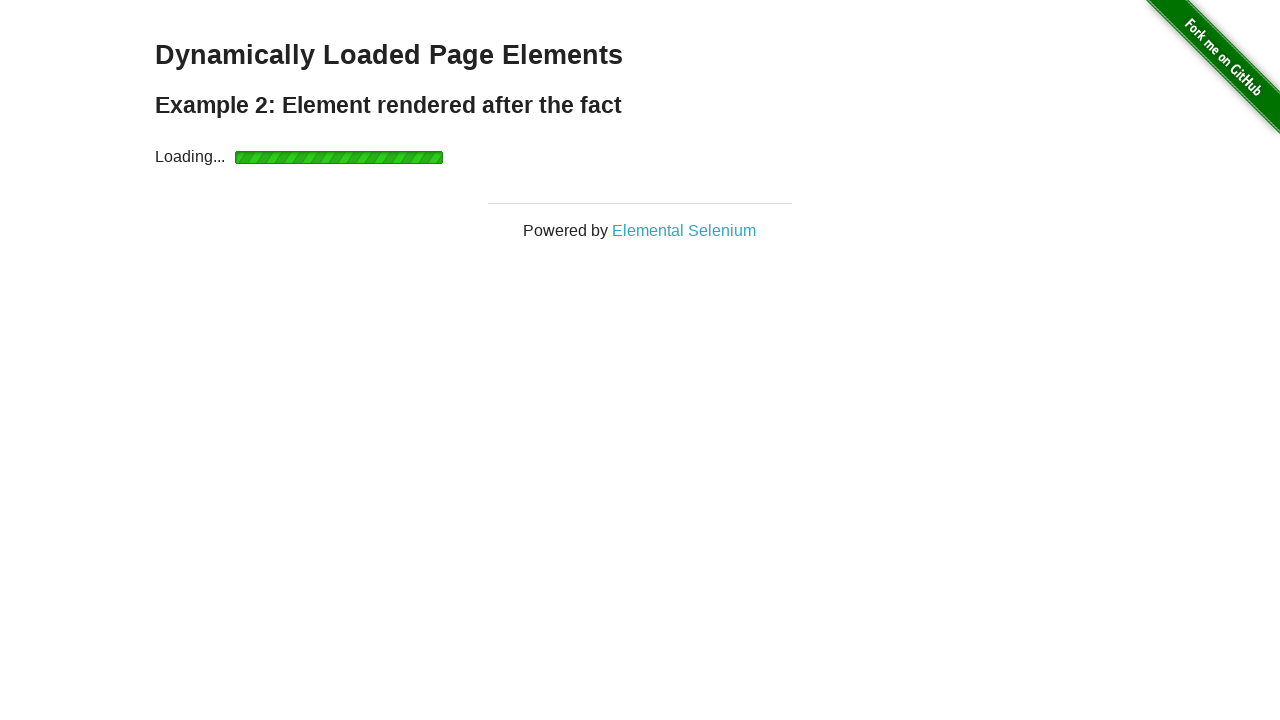

Verified Hello World text element remains invisible/not in DOM after Start button click
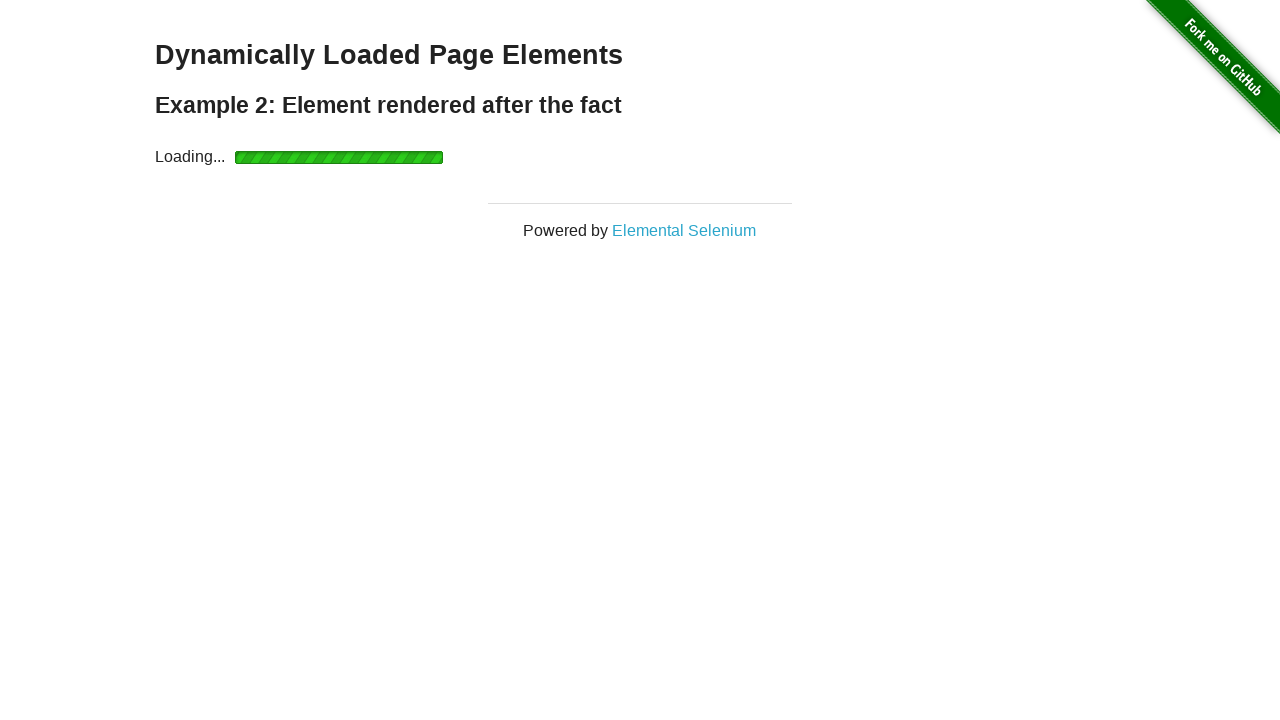

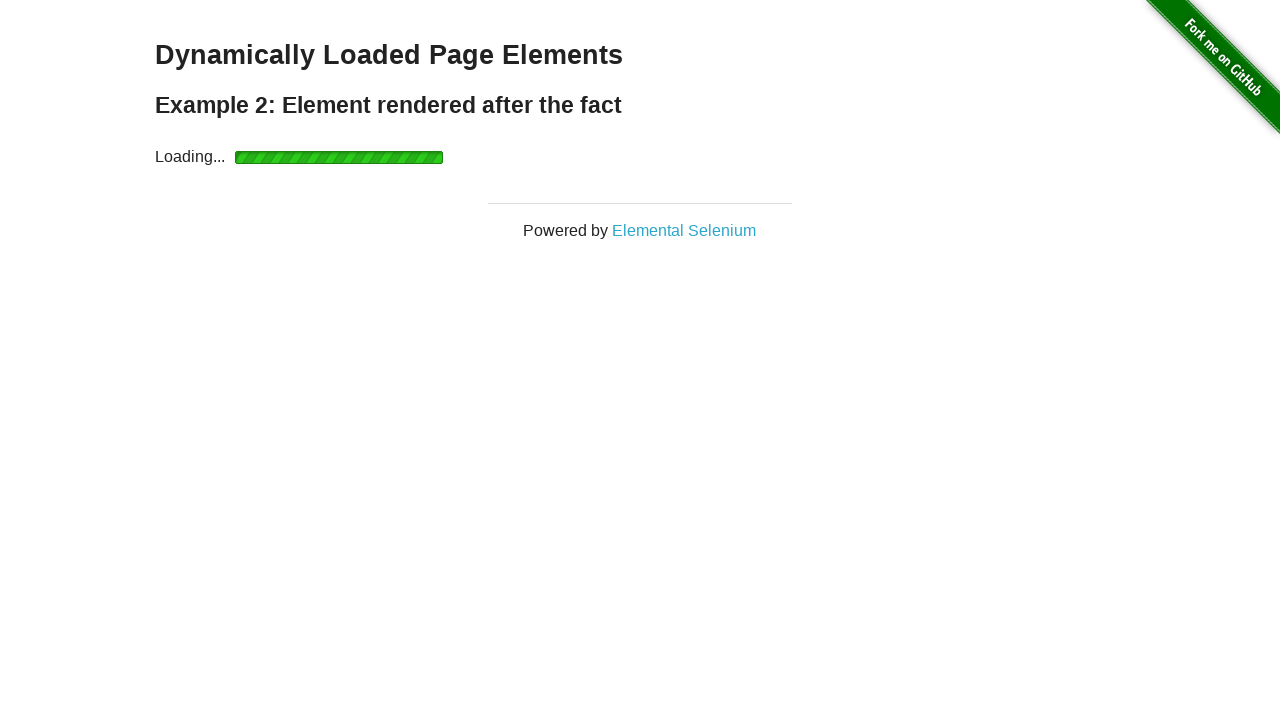